Tests that edits are cancelled when pressing Escape key

Starting URL: https://demo.playwright.dev/todomvc

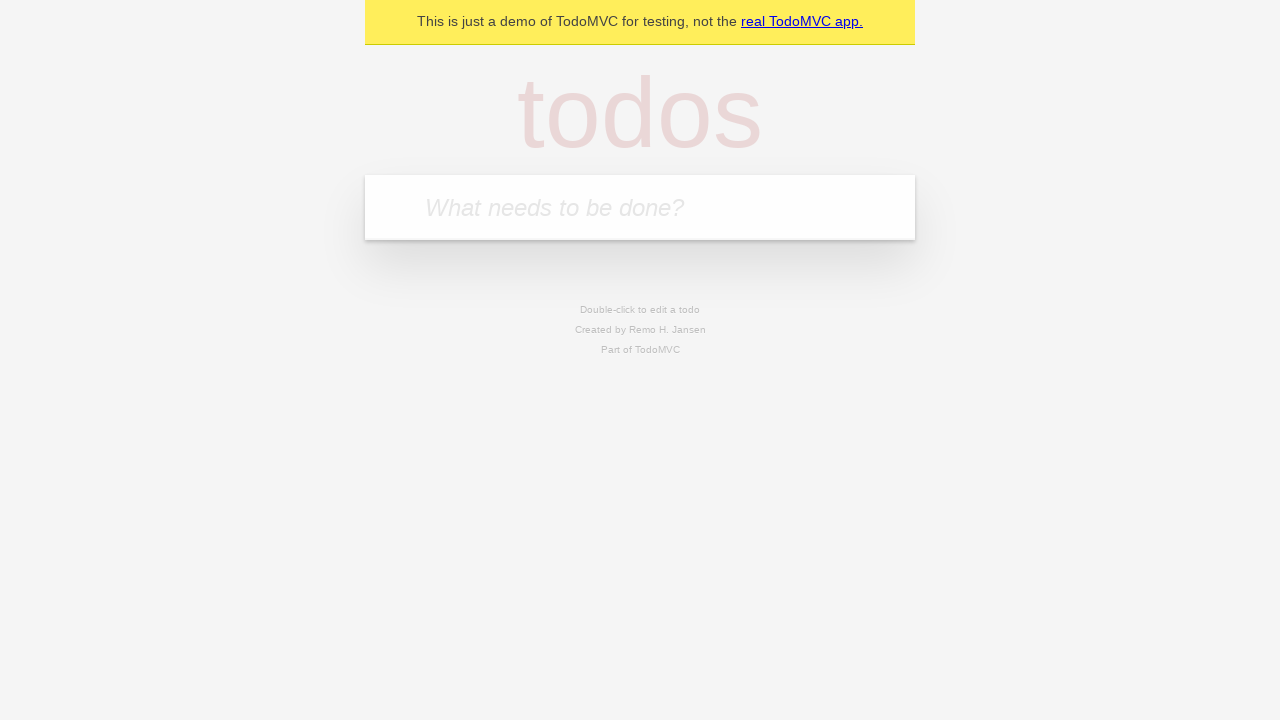

Filled first todo item 'buy some cheese' on .new-todo
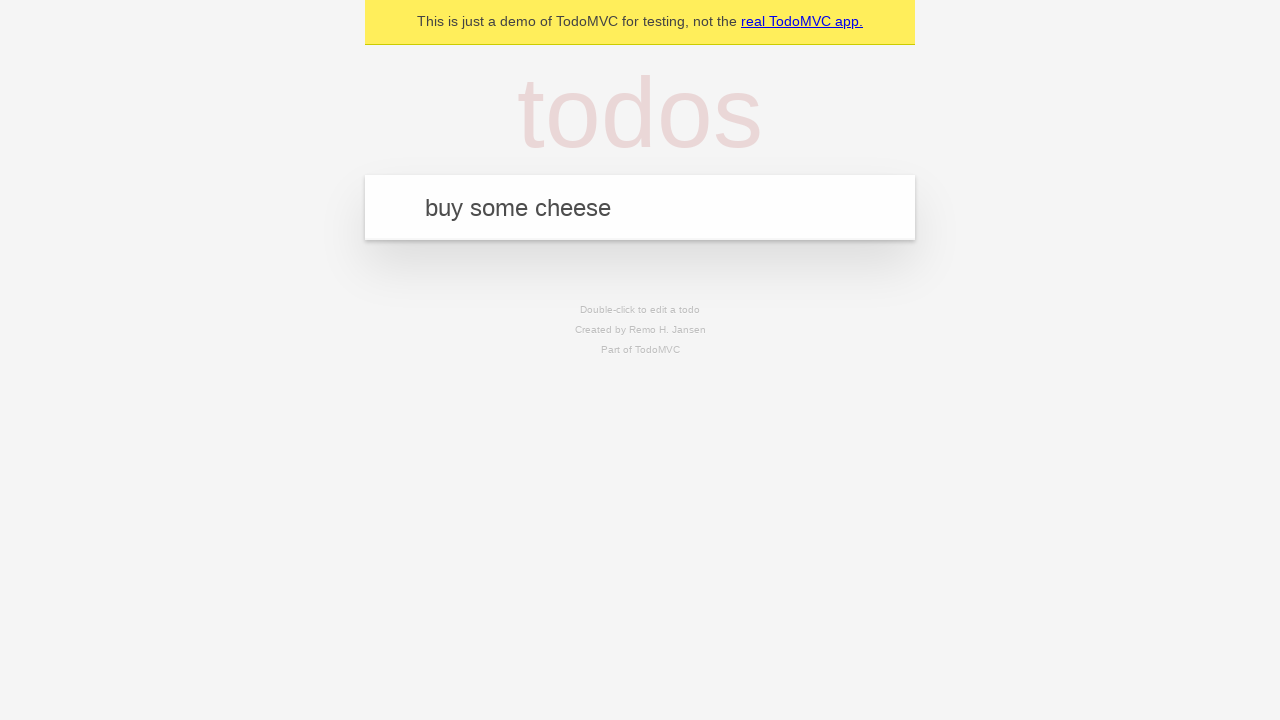

Pressed Enter to add first todo item on .new-todo
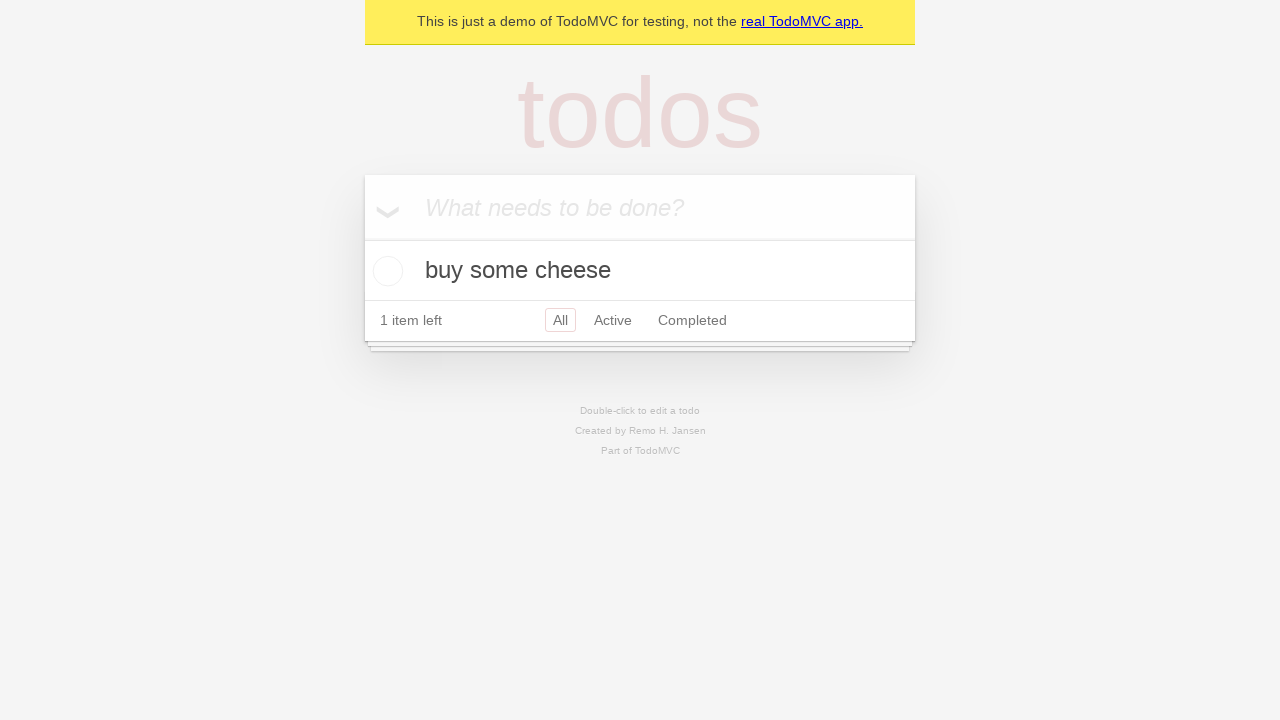

Filled second todo item 'feed the cat' on .new-todo
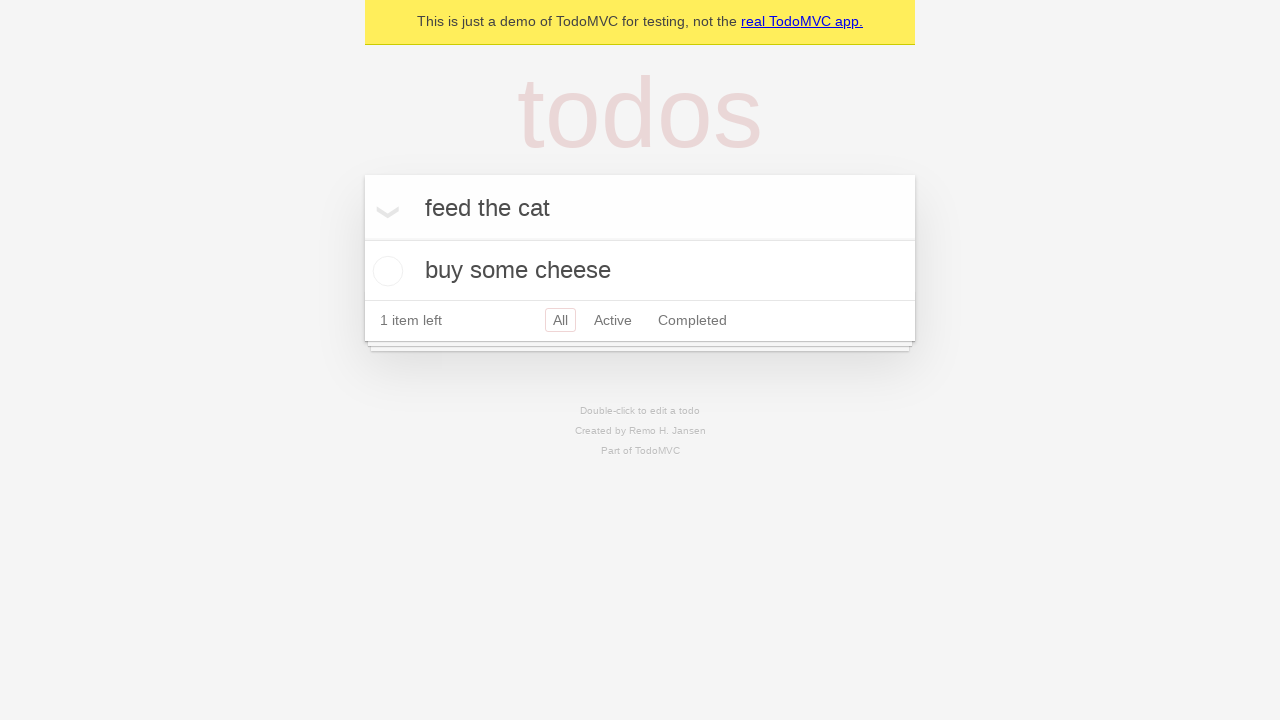

Pressed Enter to add second todo item on .new-todo
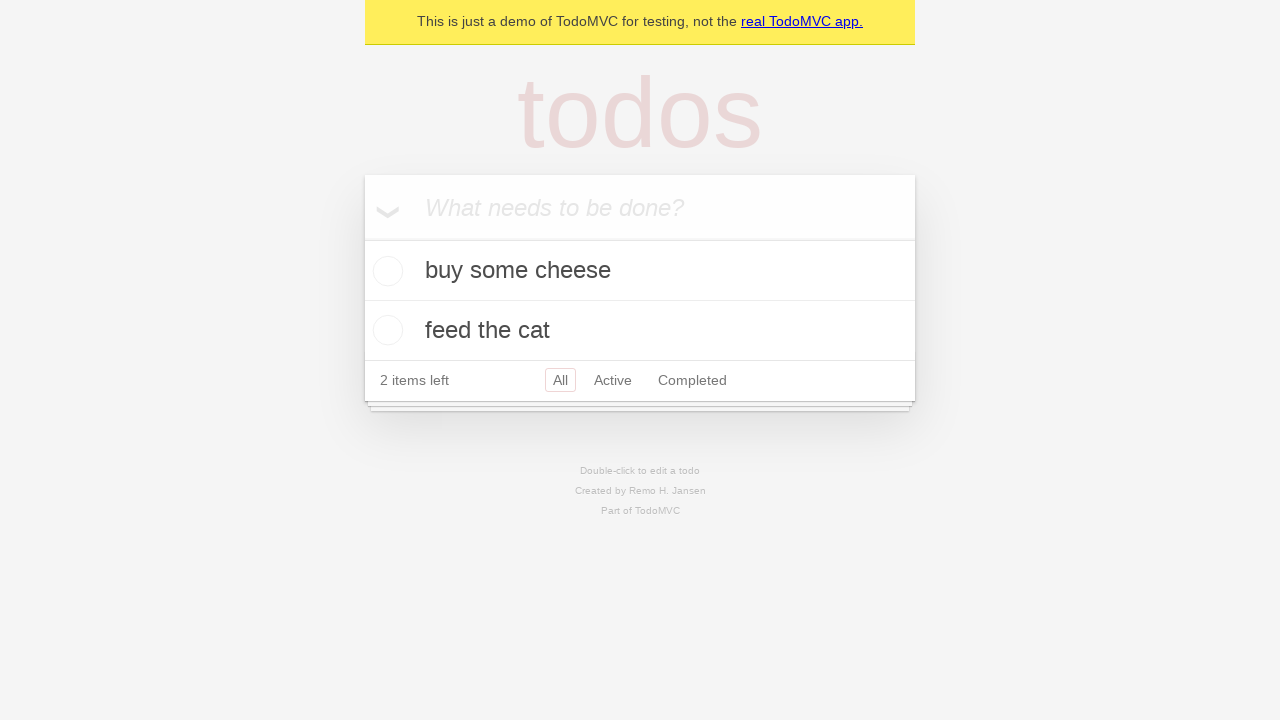

Filled third todo item 'book a doctors appointment' on .new-todo
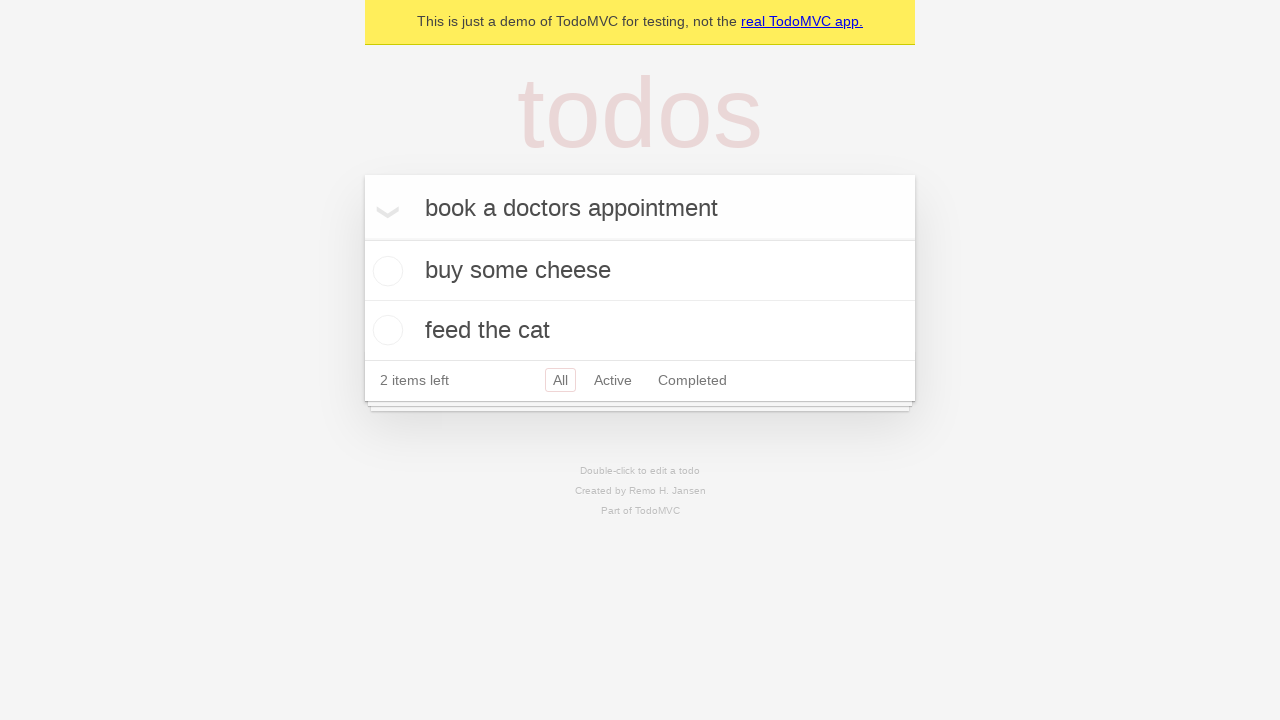

Pressed Enter to add third todo item on .new-todo
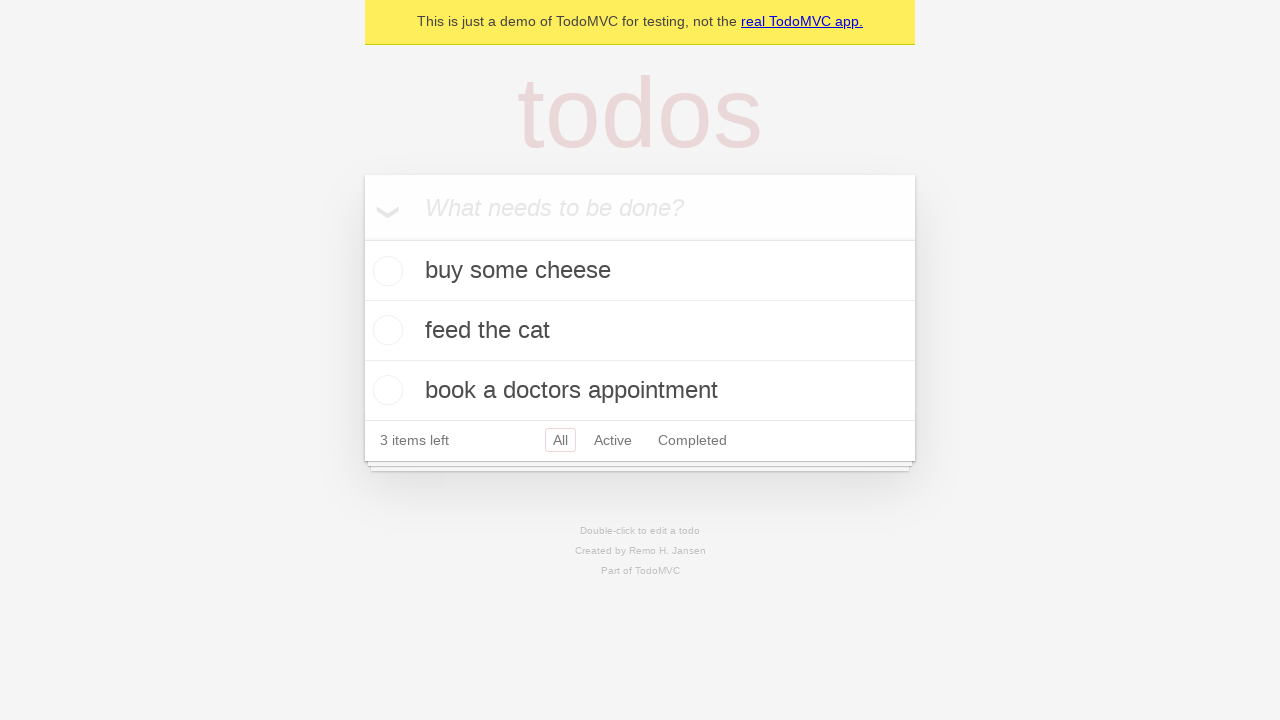

Double-clicked second todo item to enter edit mode at (640, 331) on .todo-list li >> nth=1
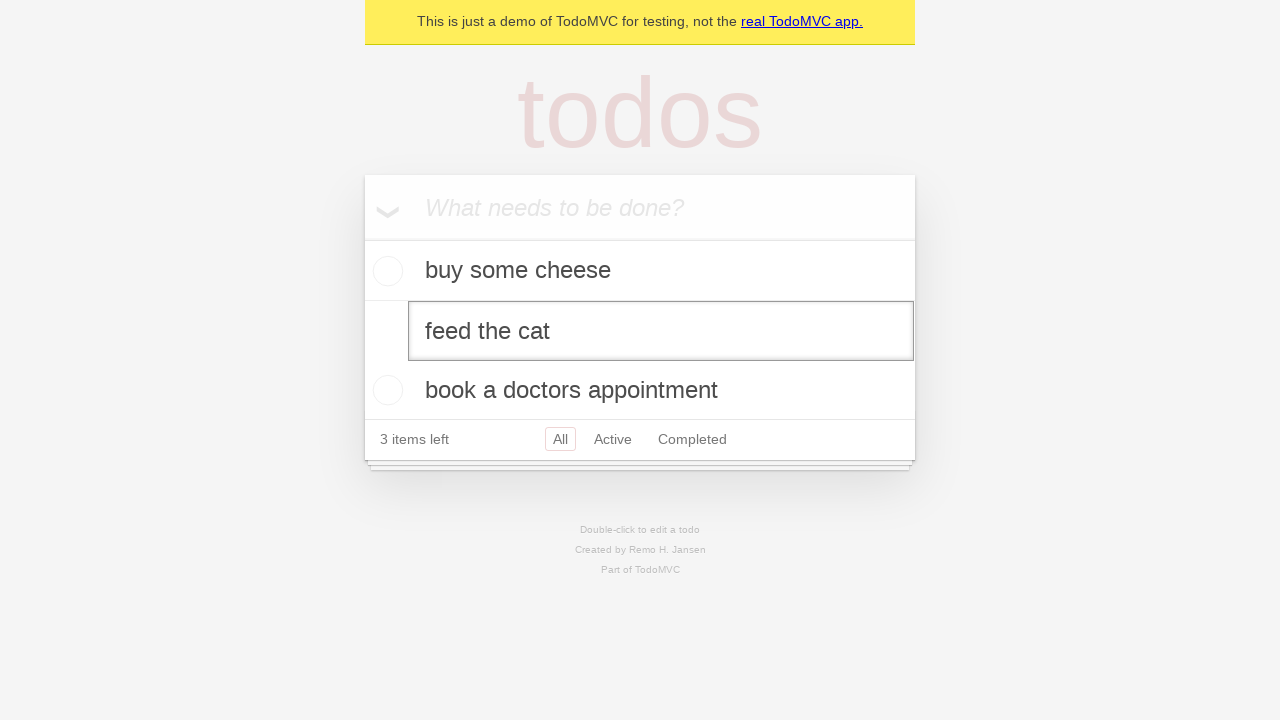

Pressed Escape key to cancel edit on .todo-list li >> nth=1 >> .edit
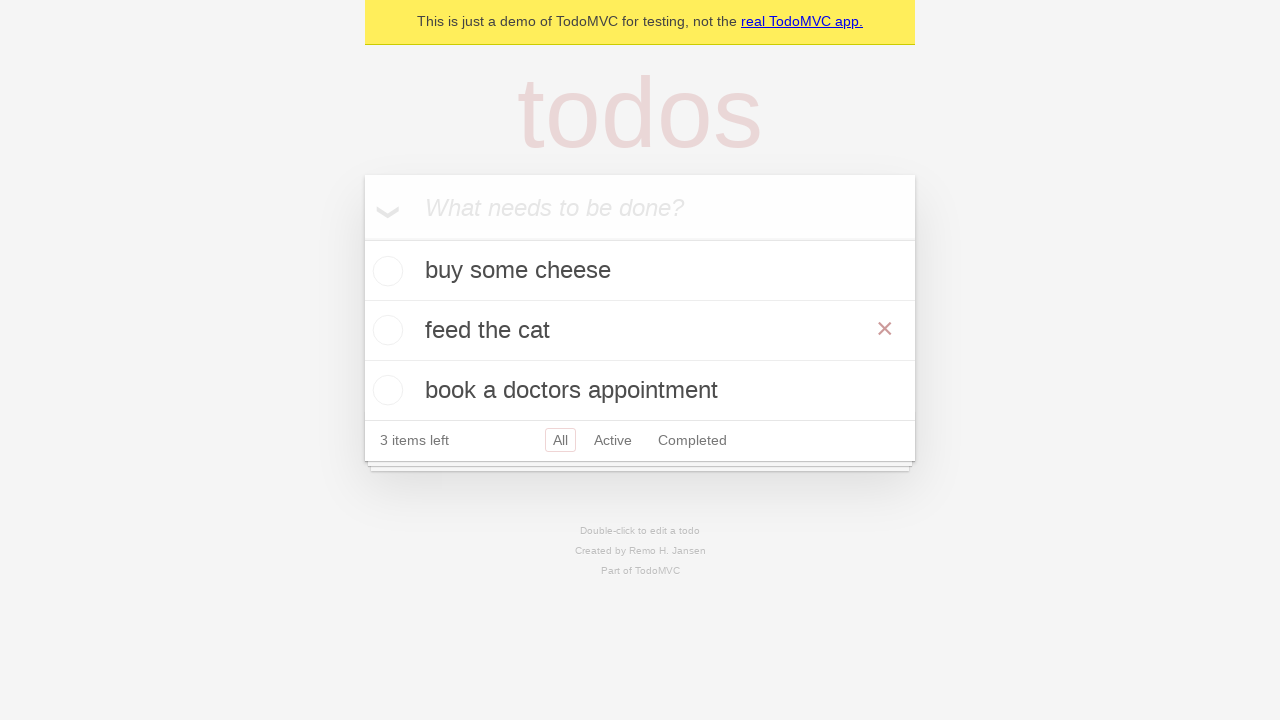

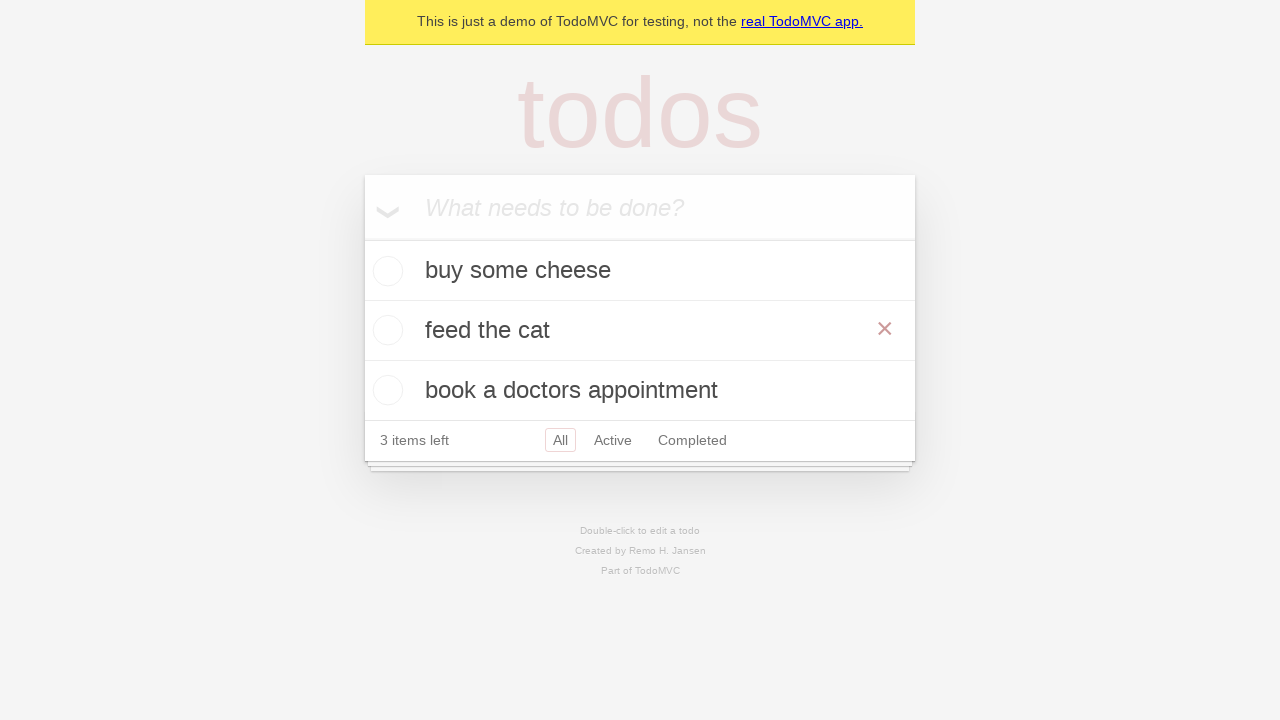